Tests JavaScript confirm dialog dismissal by clicking a button that triggers a confirm dialog, dismissing it, and verifying the Cancel result

Starting URL: https://the-internet.herokuapp.com/javascript_alerts

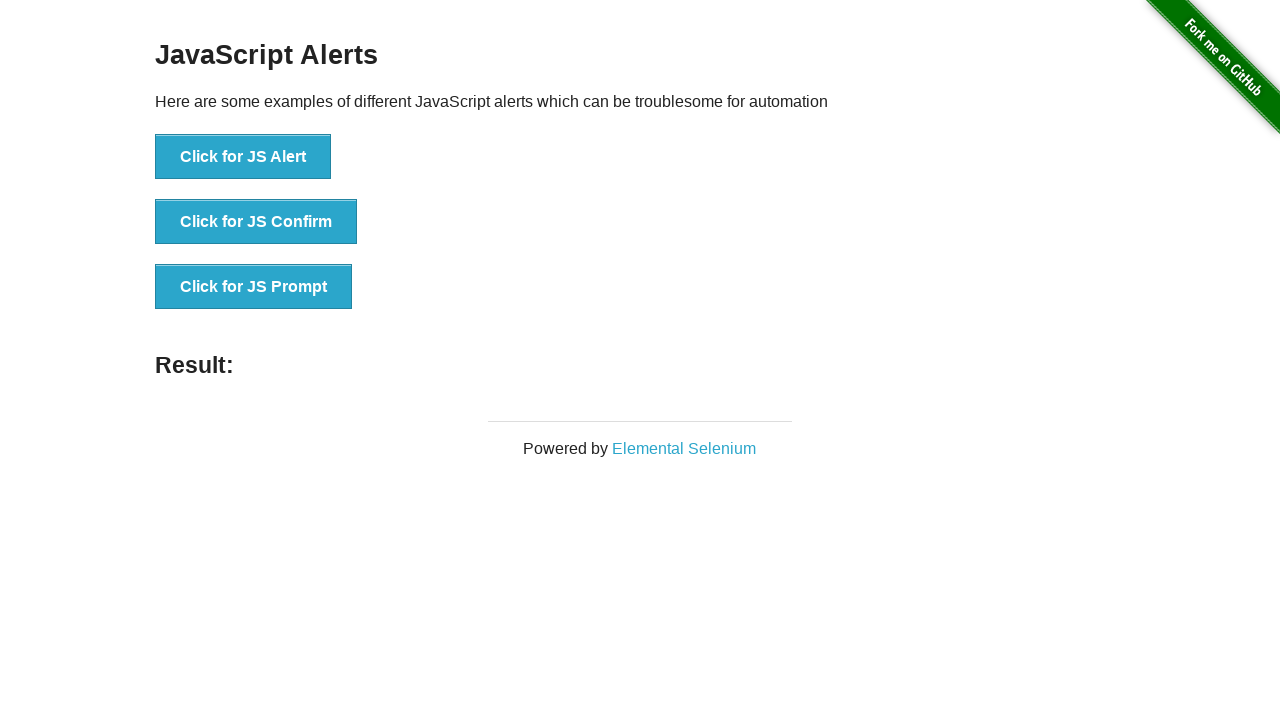

Set up dialog handler to dismiss the confirm dialog
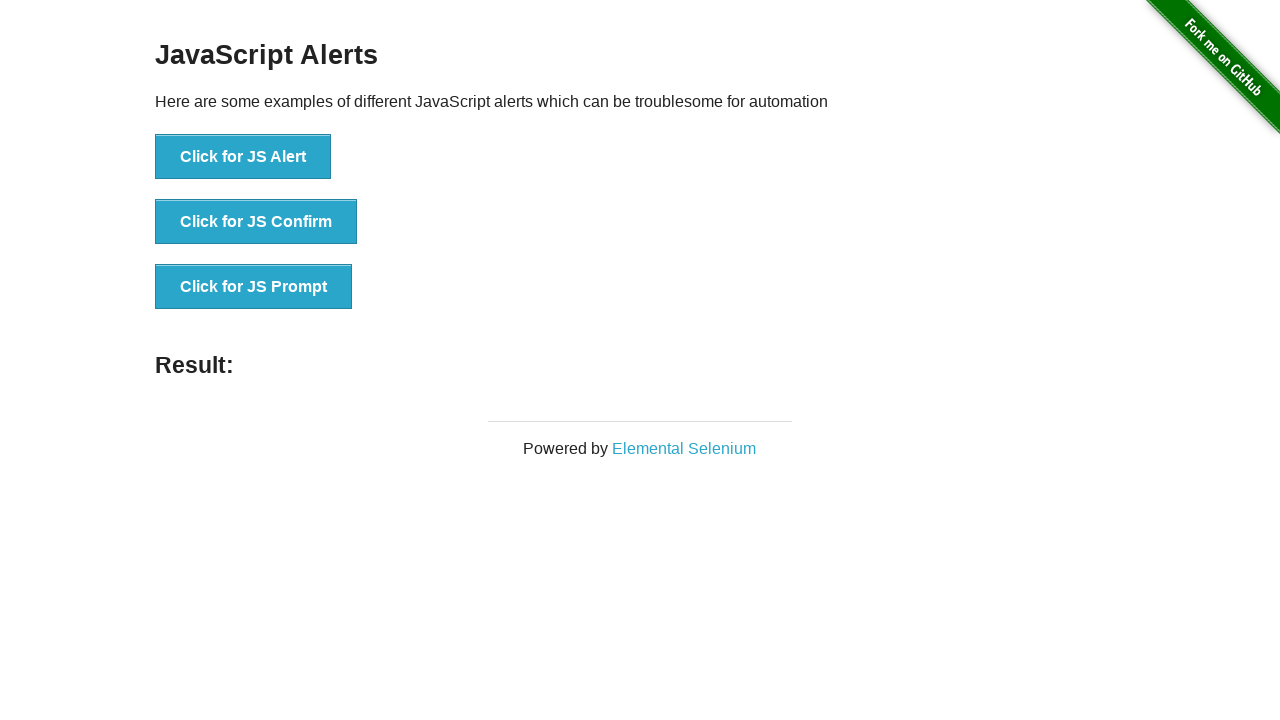

Clicked 'Click for JS Confirm' button to trigger JavaScript confirm dialog at (256, 222) on text=Click for JS Confirm
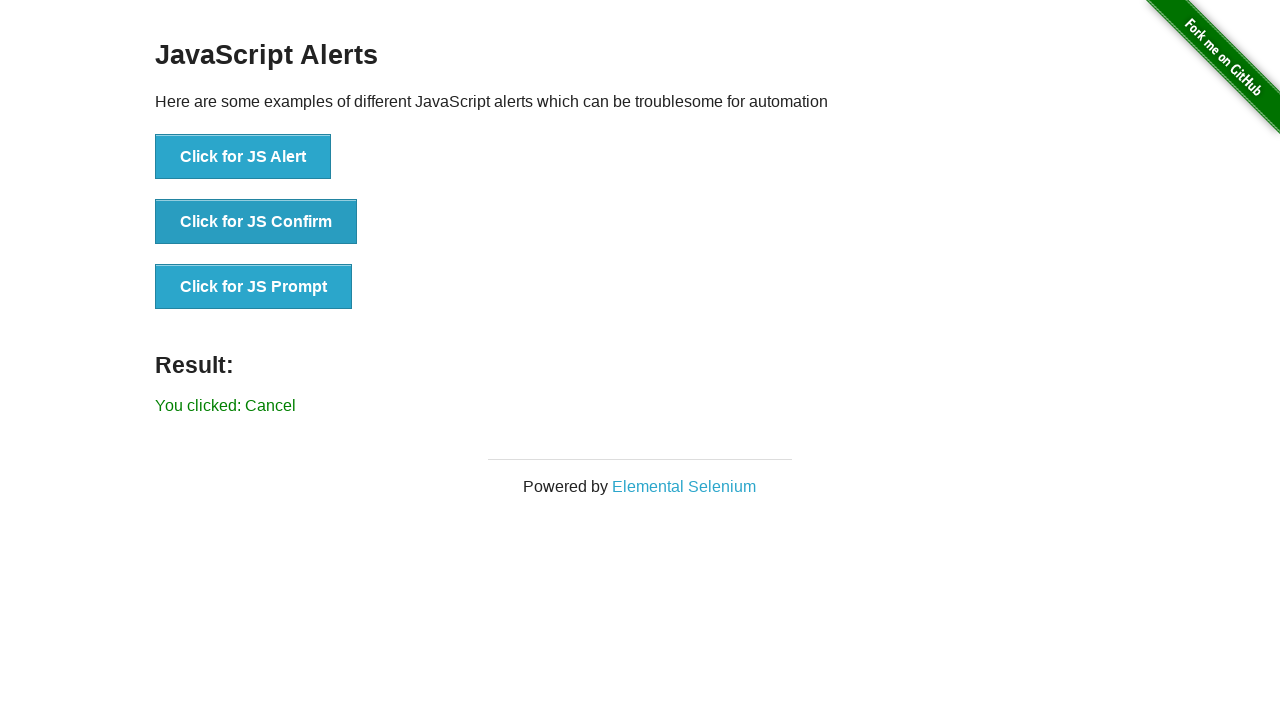

Result message element appeared after confirming dialog dismissal
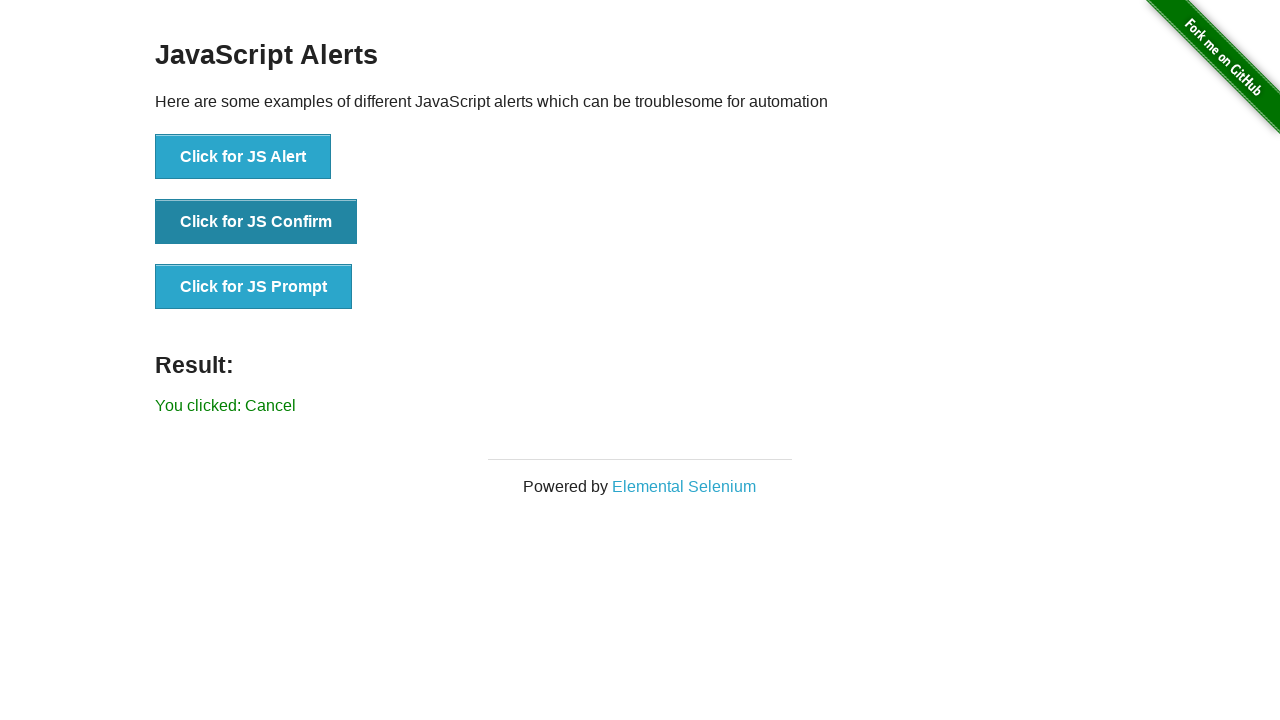

Retrieved result message text content
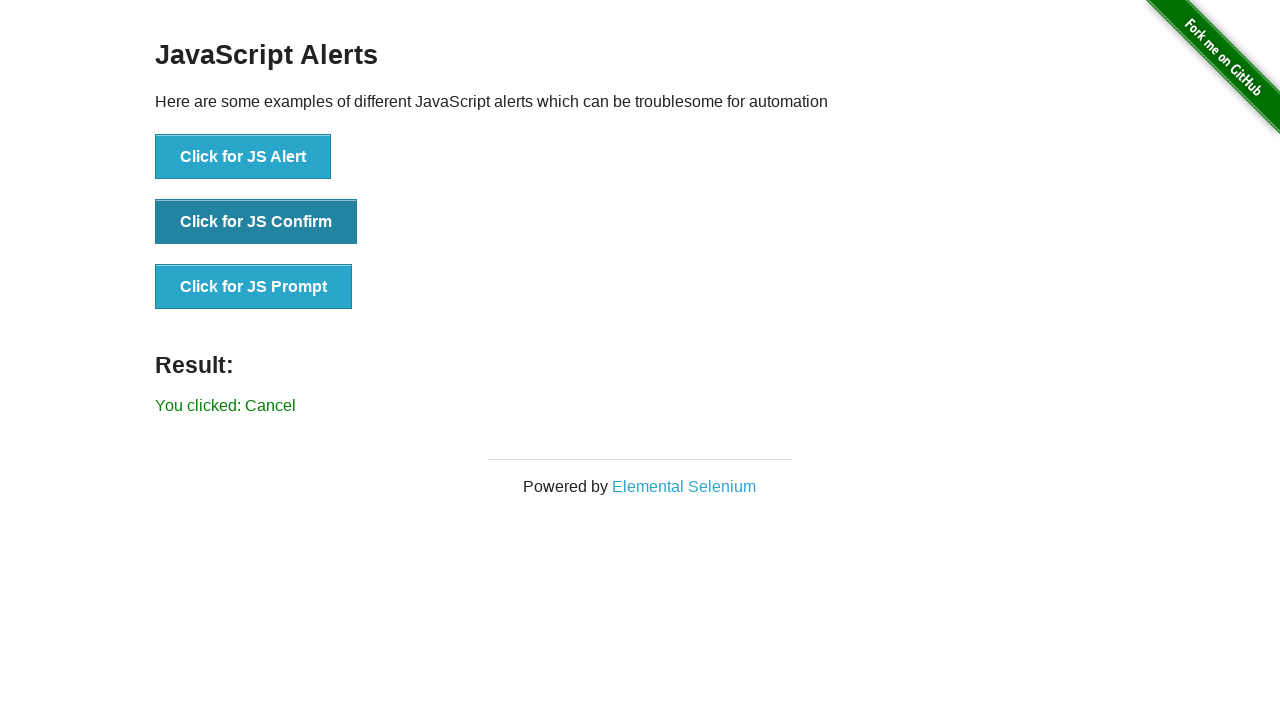

Verified that result message contains 'You clicked: Cancel'
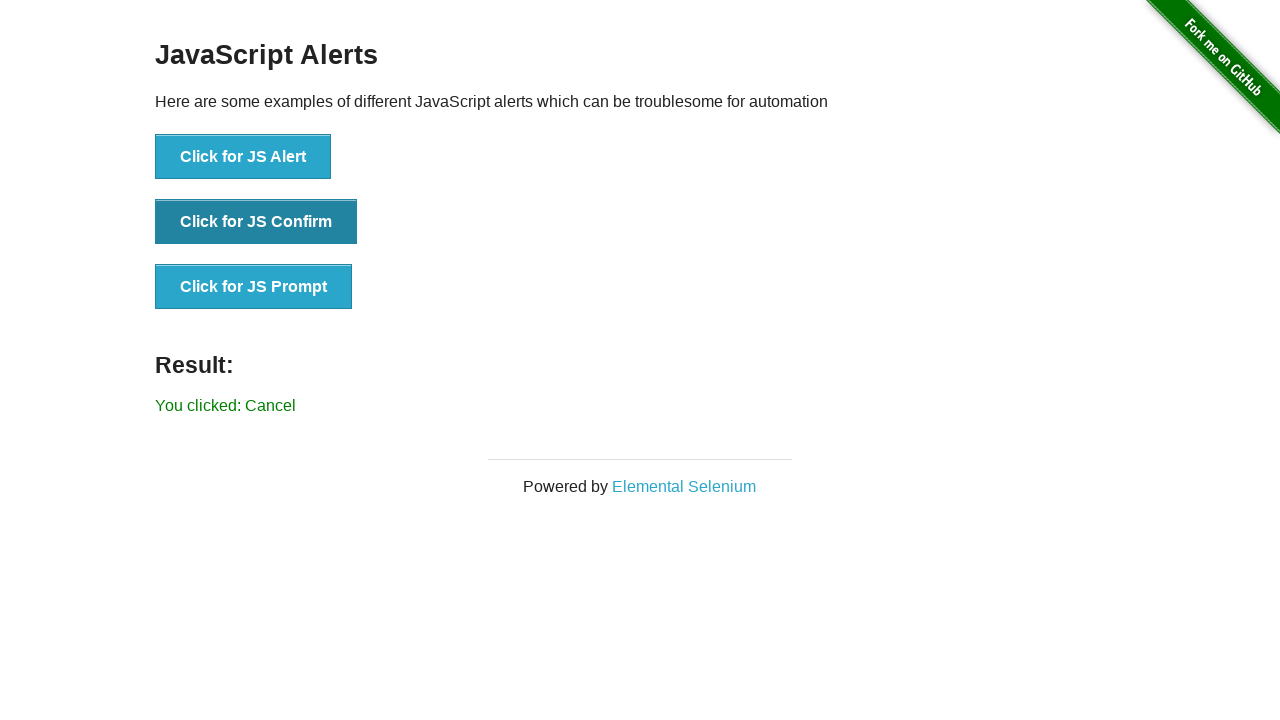

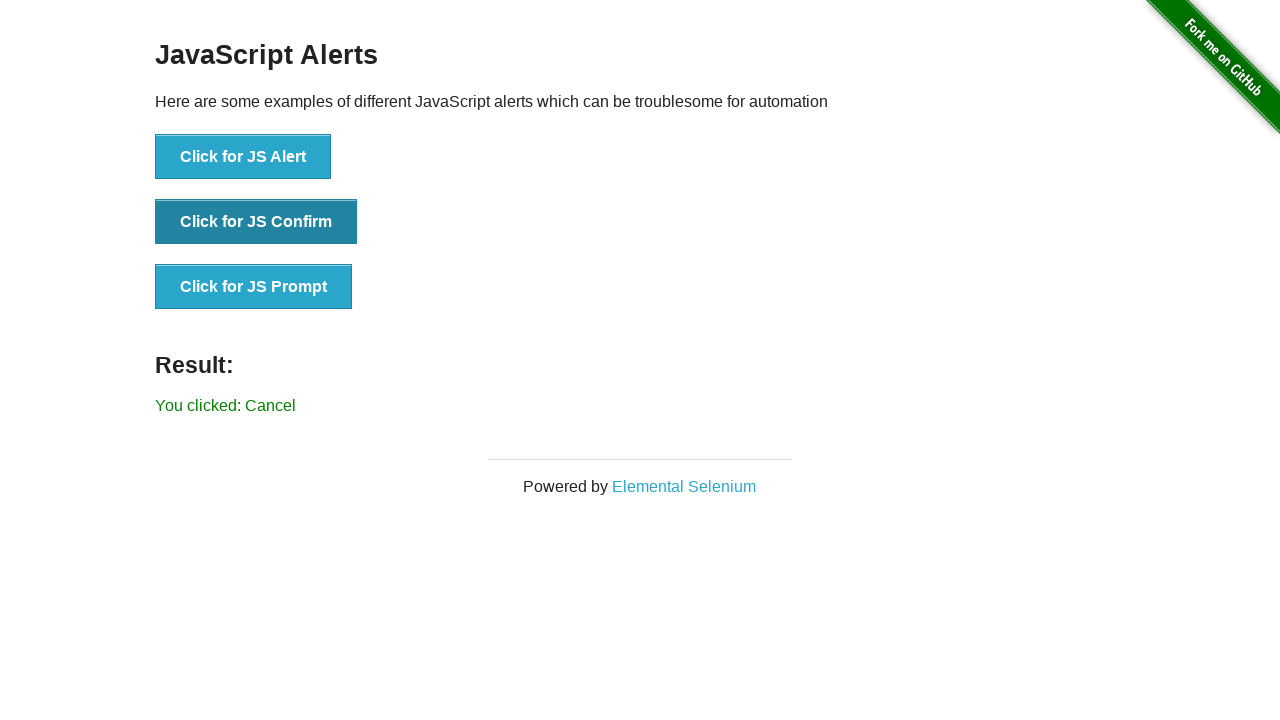